Tests filling out the complete feedback form with name, age, language, gender, rating, and comment, then verifies submitted data on confirmation page

Starting URL: https://kristinek.github.io/site/tasks/provide_feedback

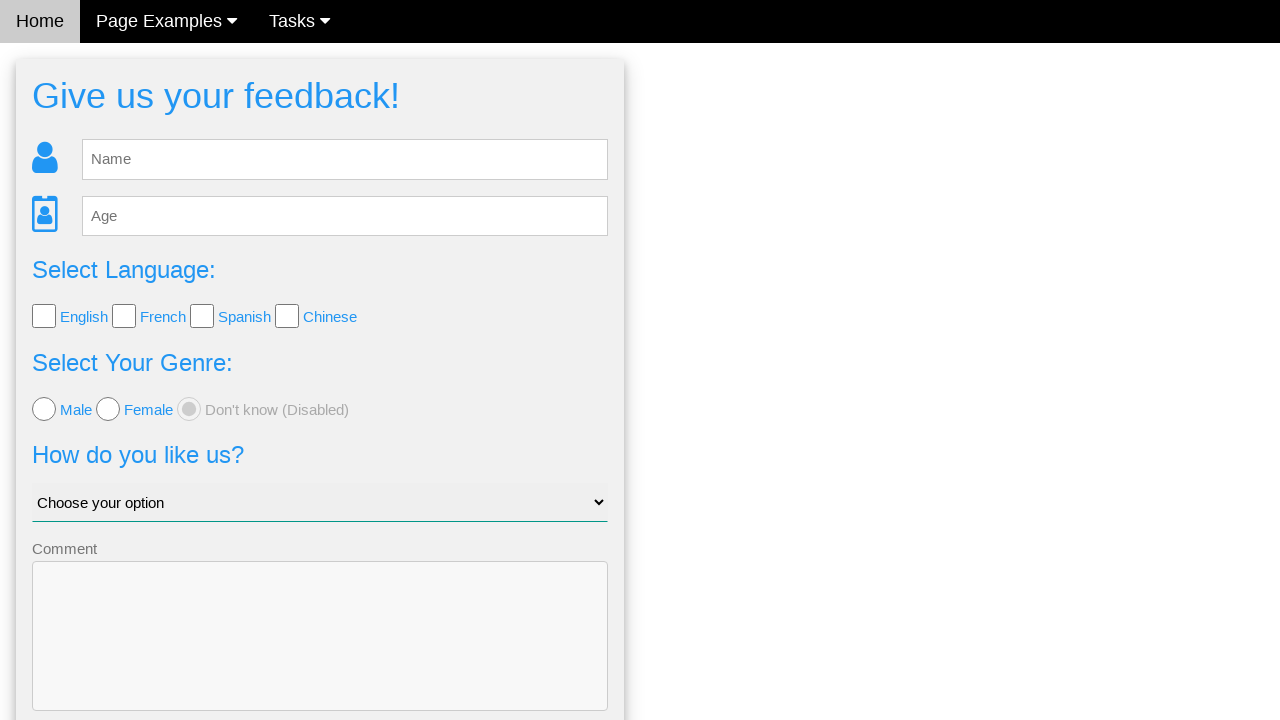

Filled name field with 'Liene' on #fb_name
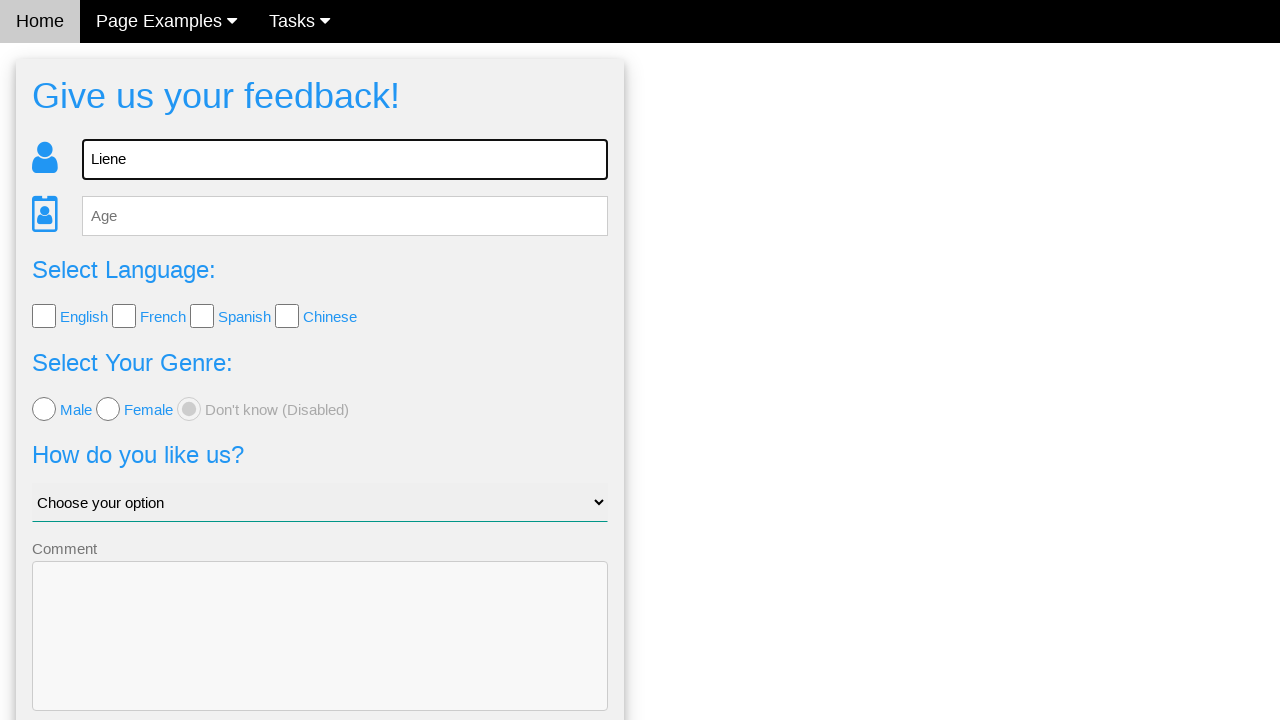

Filled age field with '42' on #fb_age
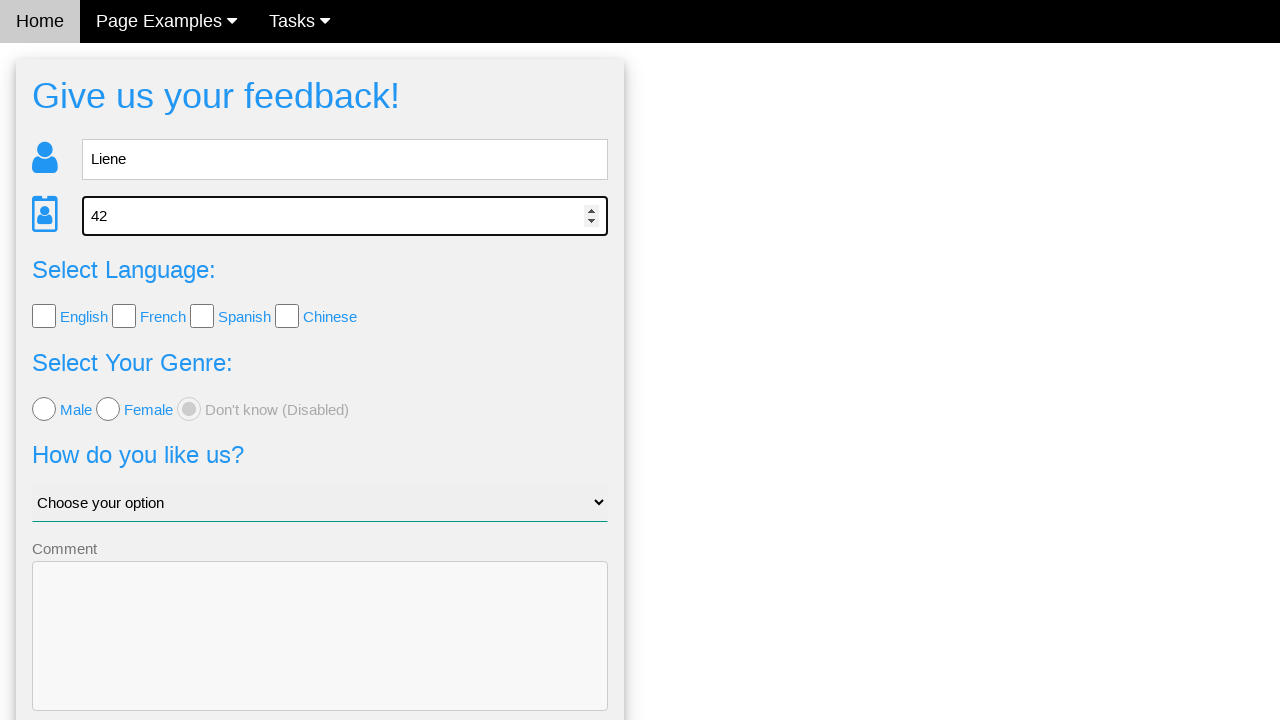

Filled comment field with 'My comment' on textarea
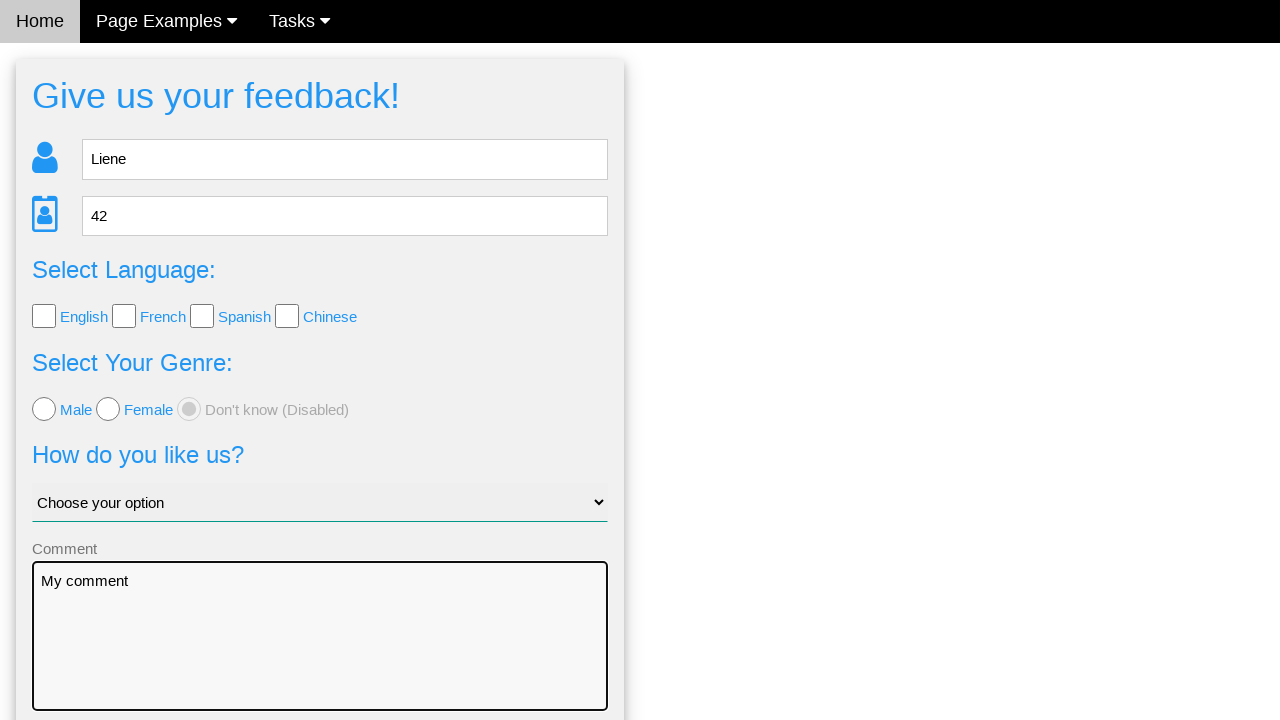

Selected English language checkbox at (44, 316) on input[value='English']
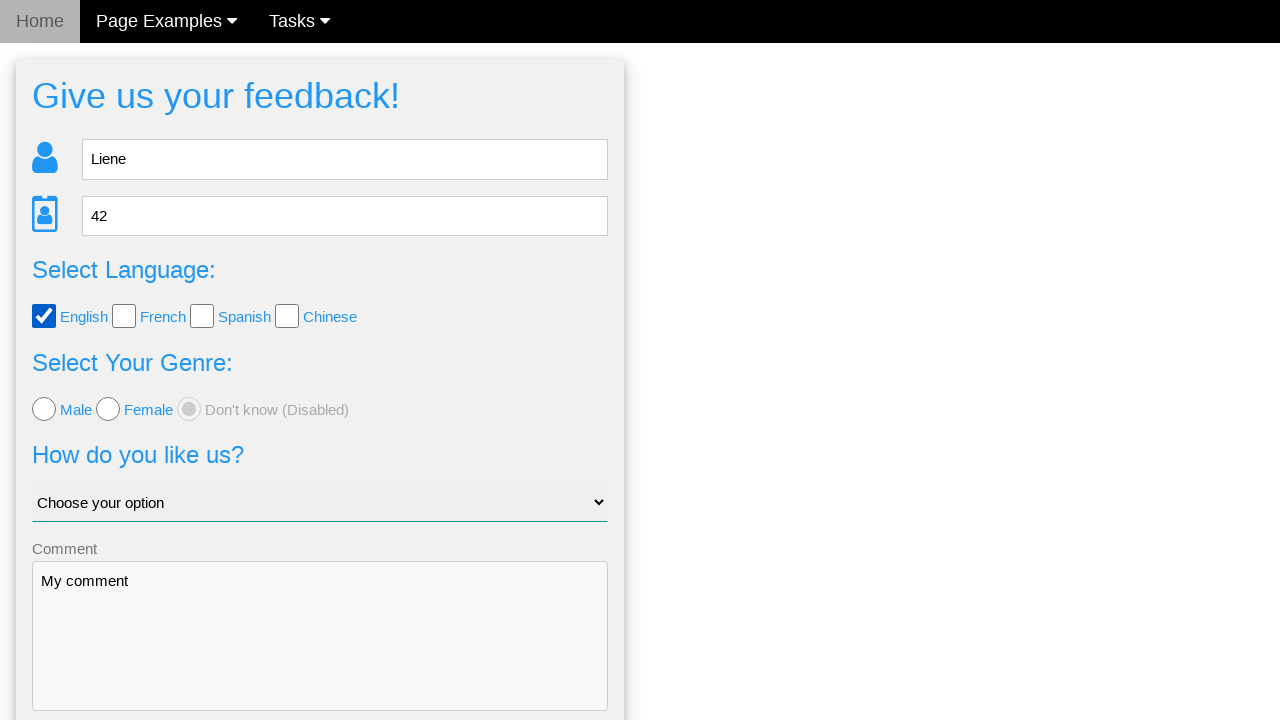

Selected female gender radio button at (108, 409) on input[value='female']
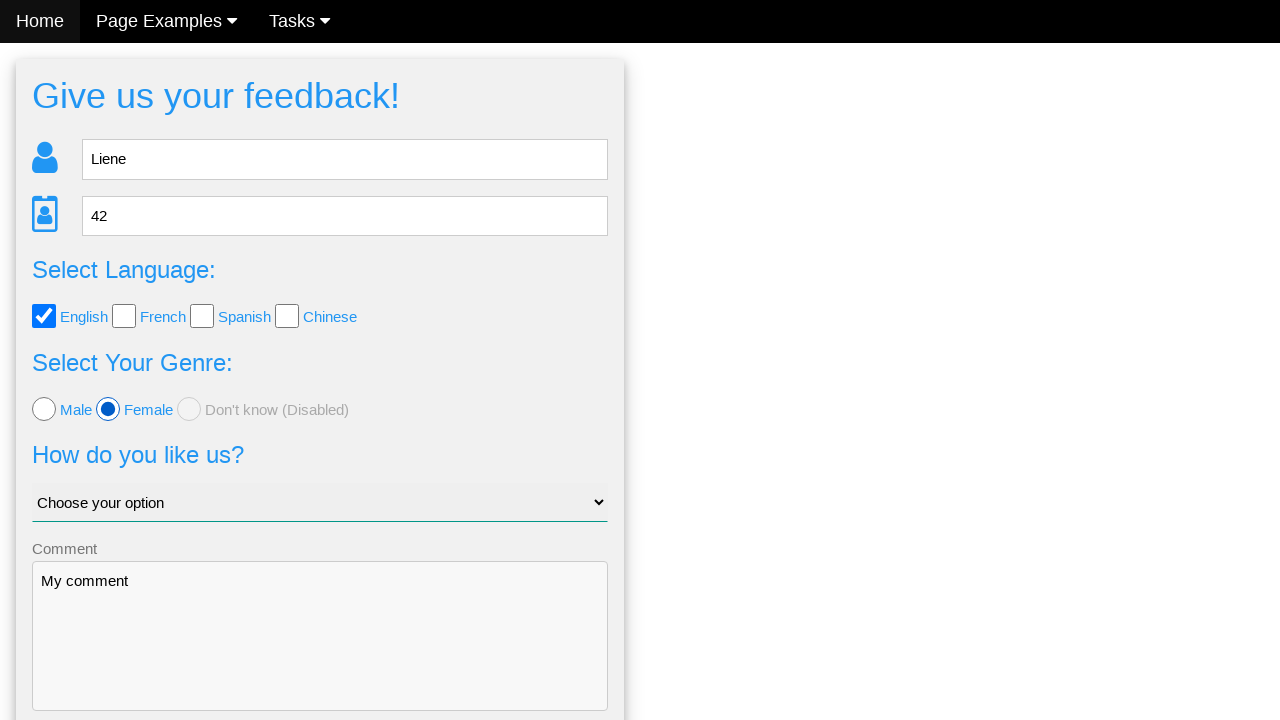

Selected 'Good' from rating dropdown on #like_us
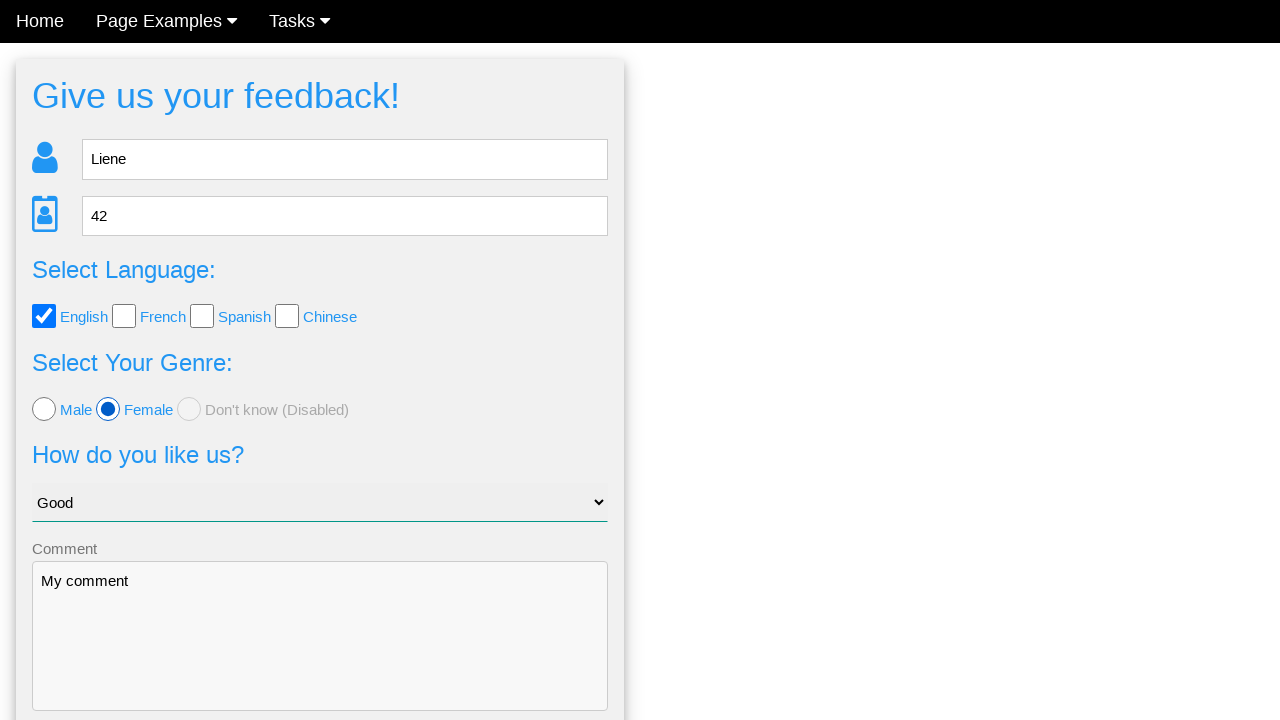

Clicked Send button to submit feedback form at (320, 656) on button
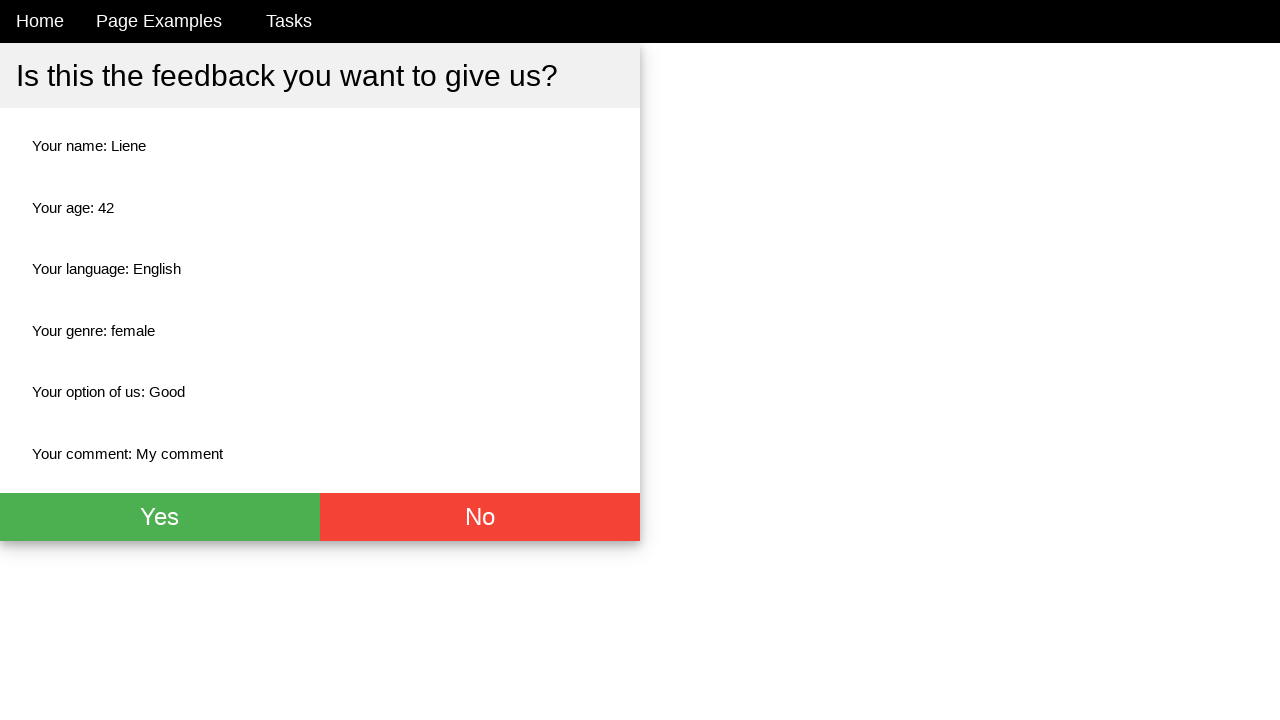

Confirmation page loaded with name field visible
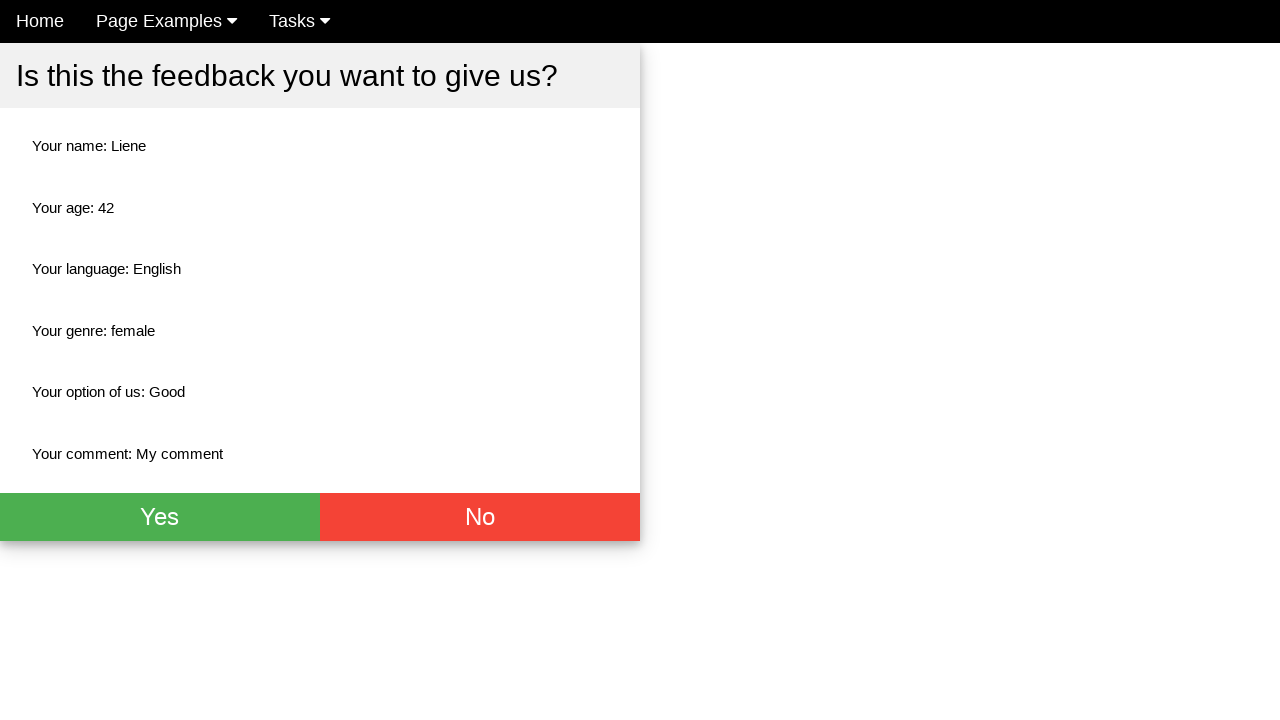

Verified name field displays 'Liene'
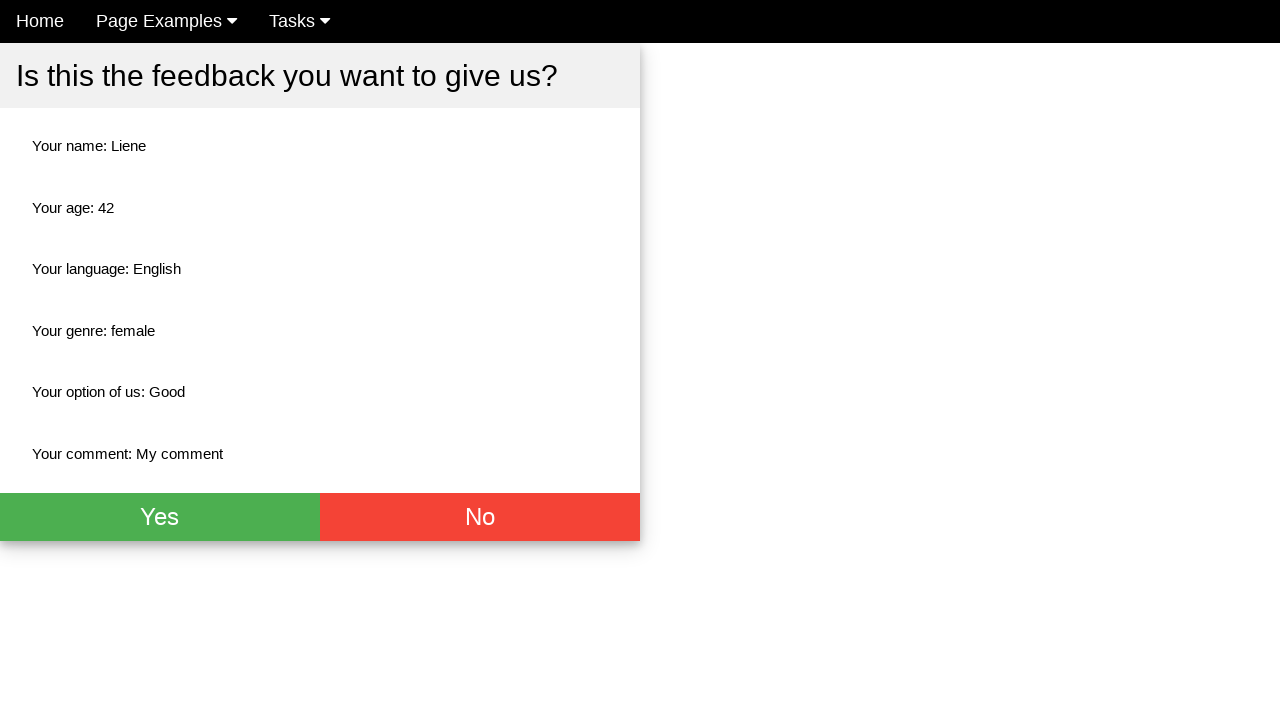

Verified age field displays '42'
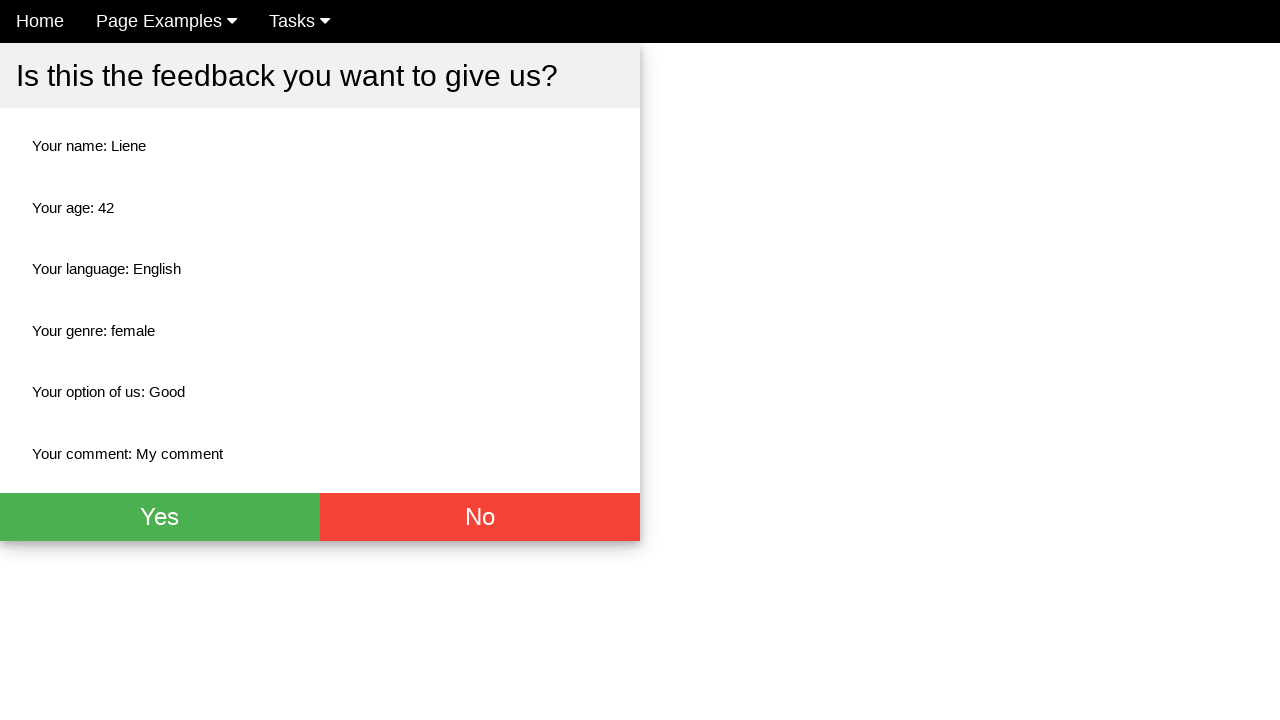

Verified language field displays 'English'
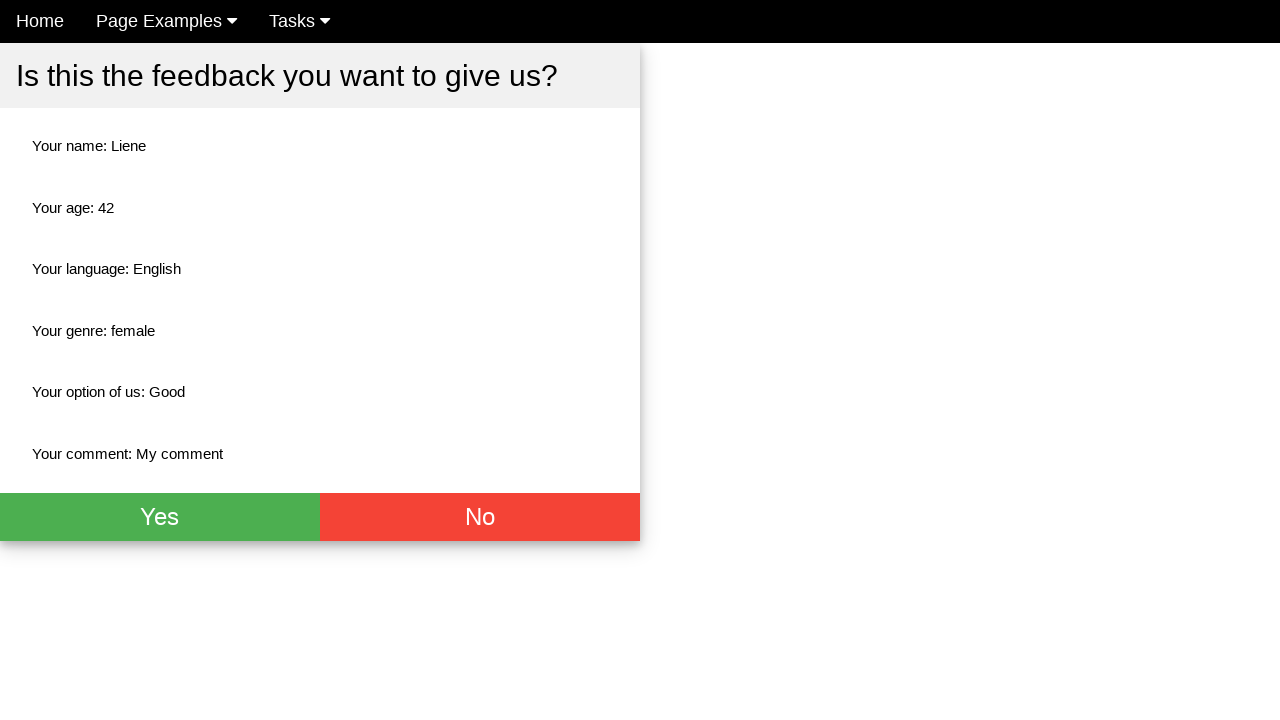

Verified comment field displays 'My comment'
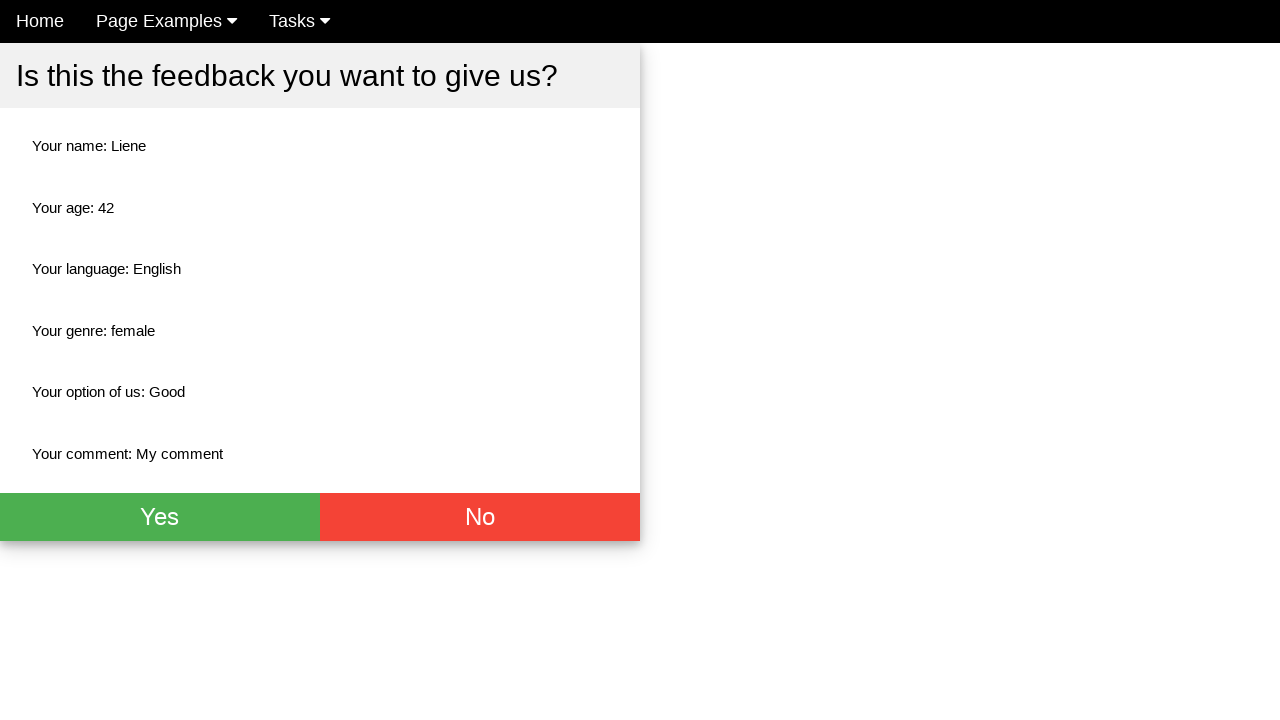

Verified gender field displays 'female'
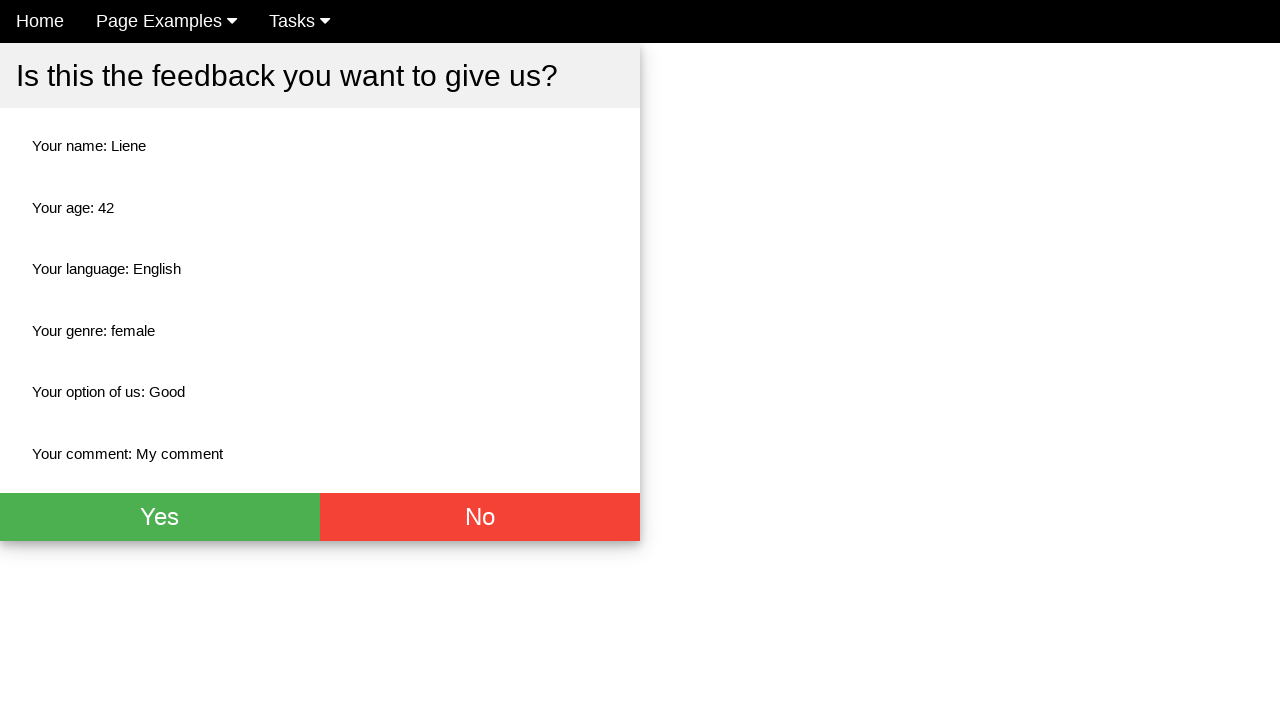

Verified rating field displays 'Good'
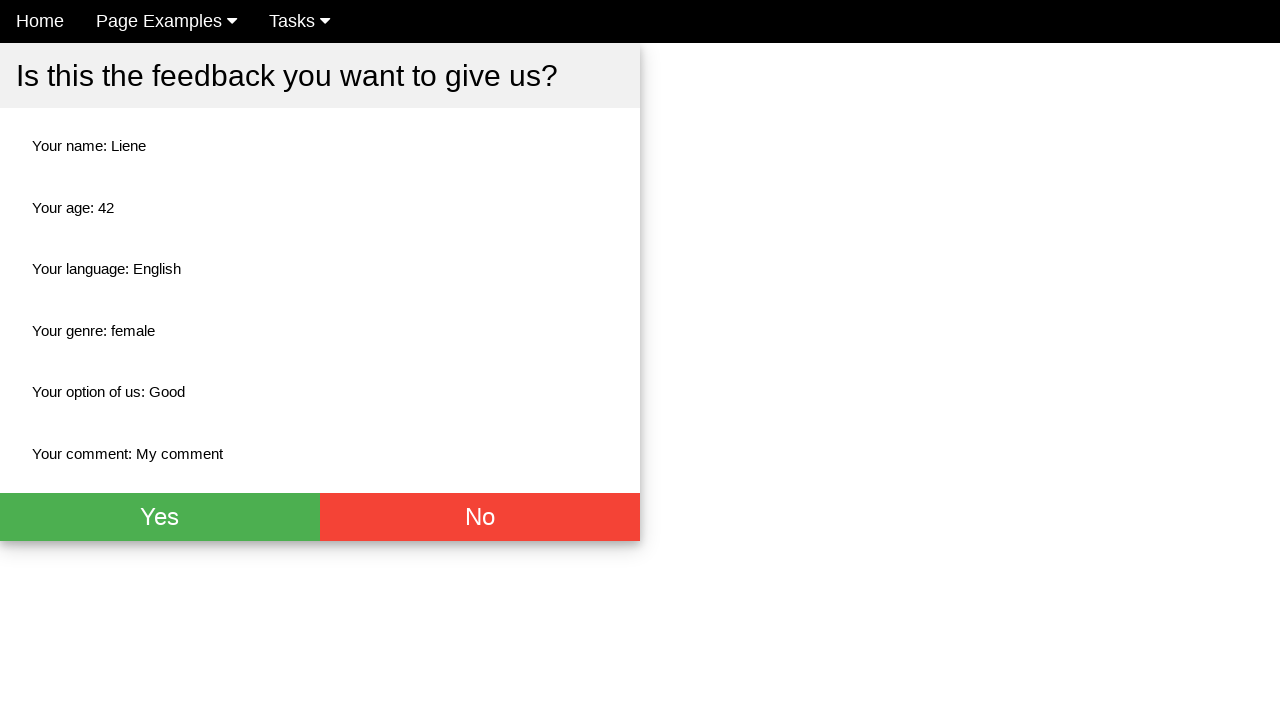

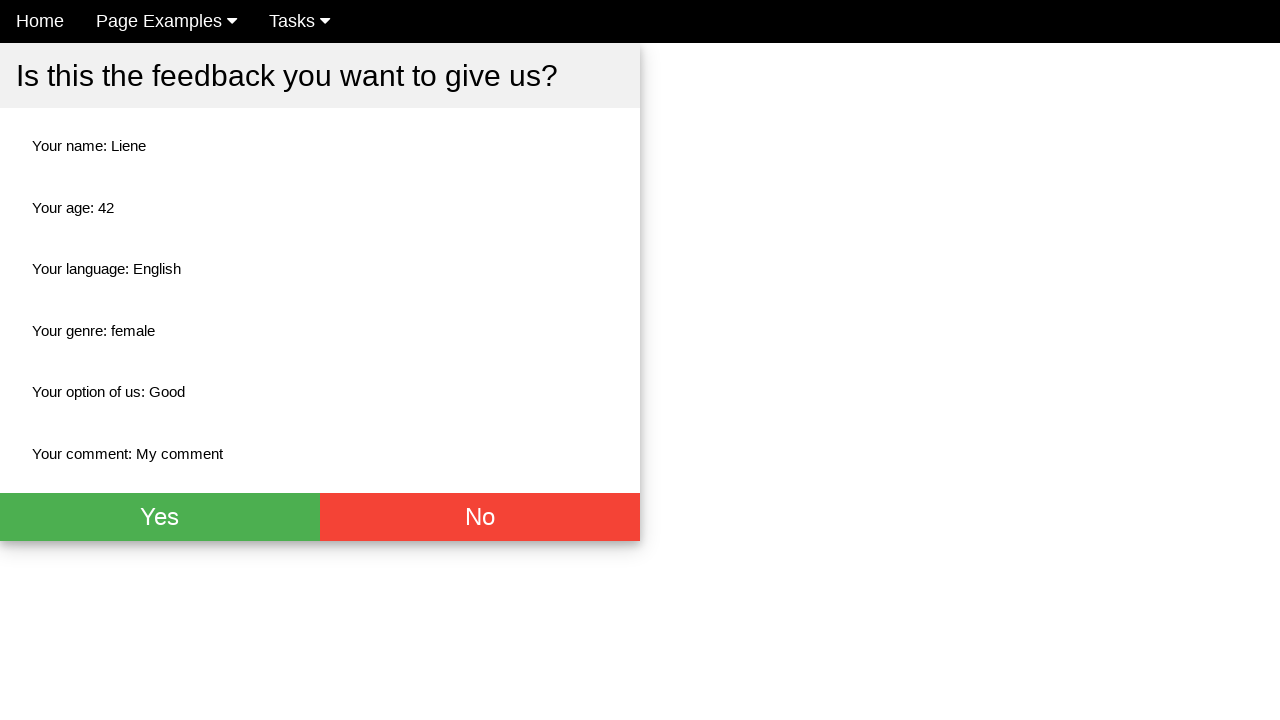